Tests an e-commerce shopping flow by adding multiple items to cart, applying a promo code, and then navigating to a different site to test dynamic loading functionality

Starting URL: https://rahulshettyacademy.com/seleniumPractise

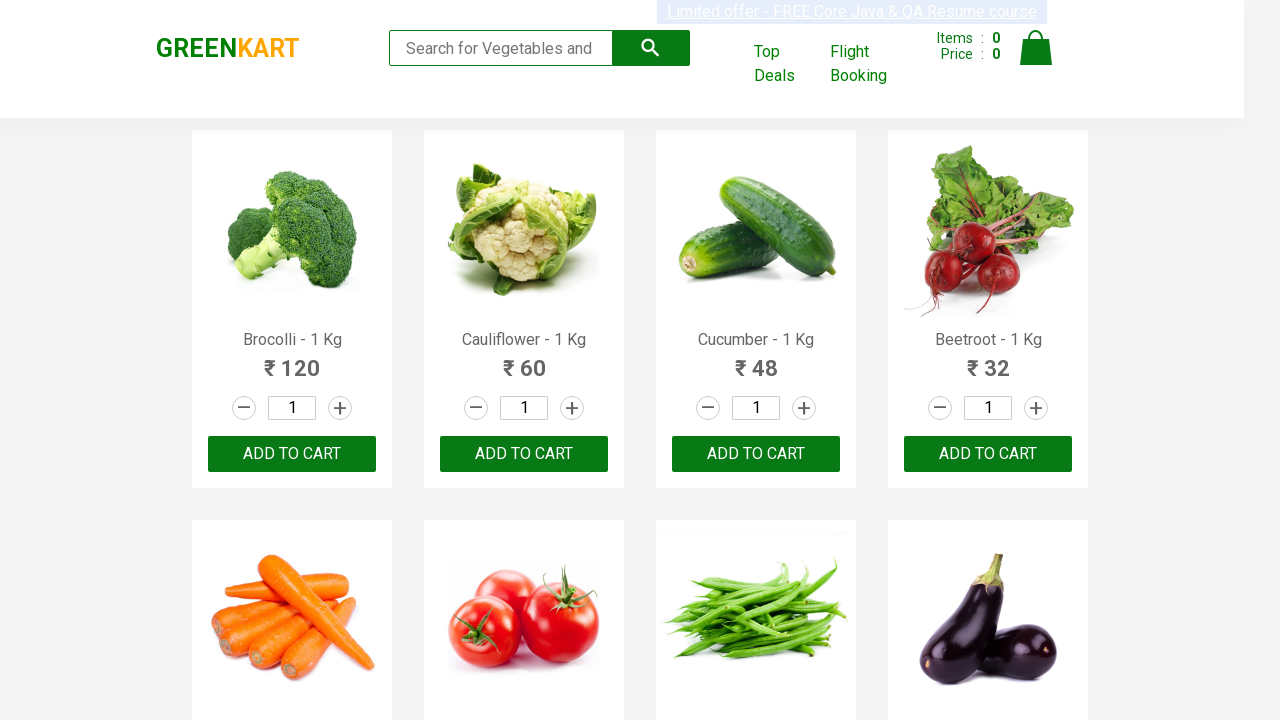

Located all product elements on the page
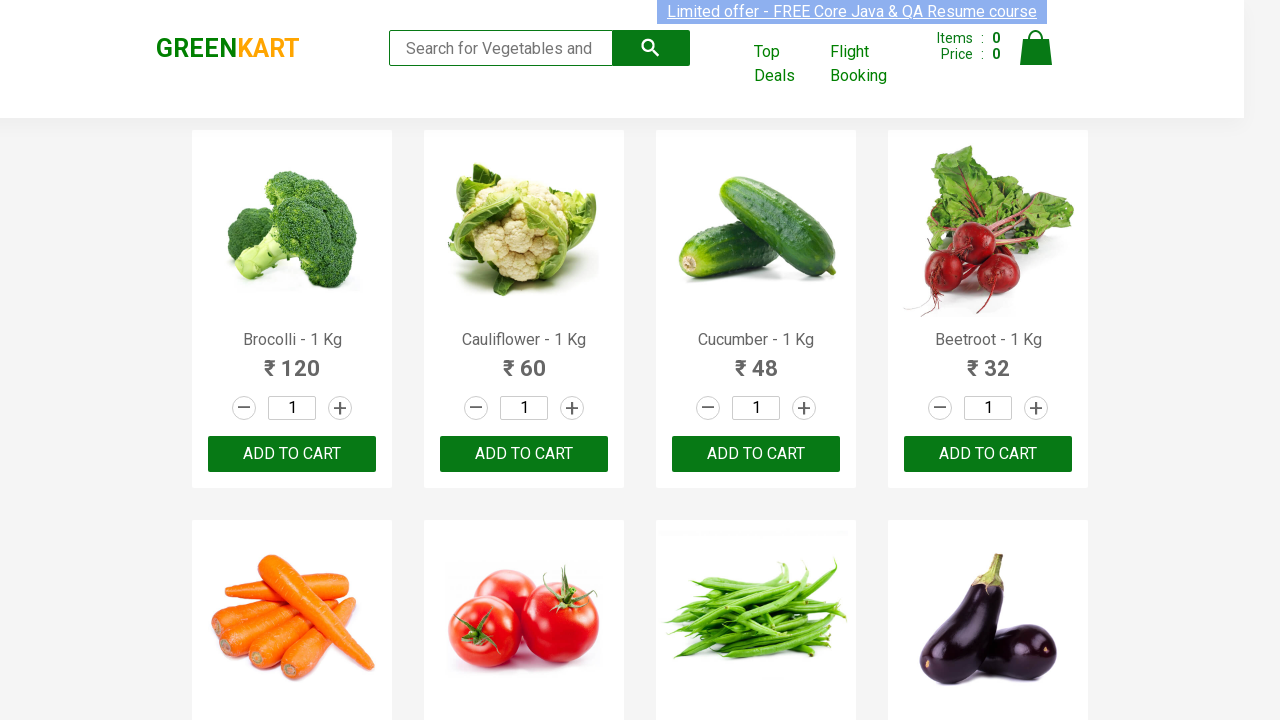

Retrieved text content from product element 0
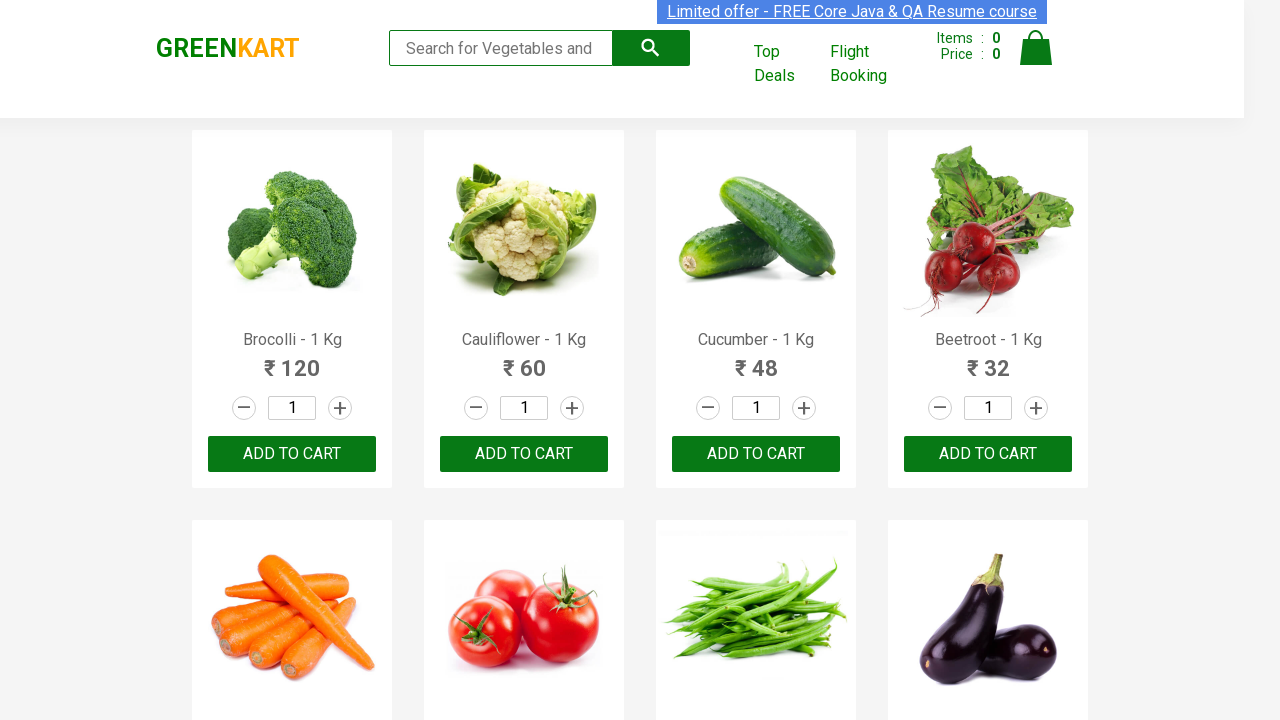

Retrieved text content from product element 1
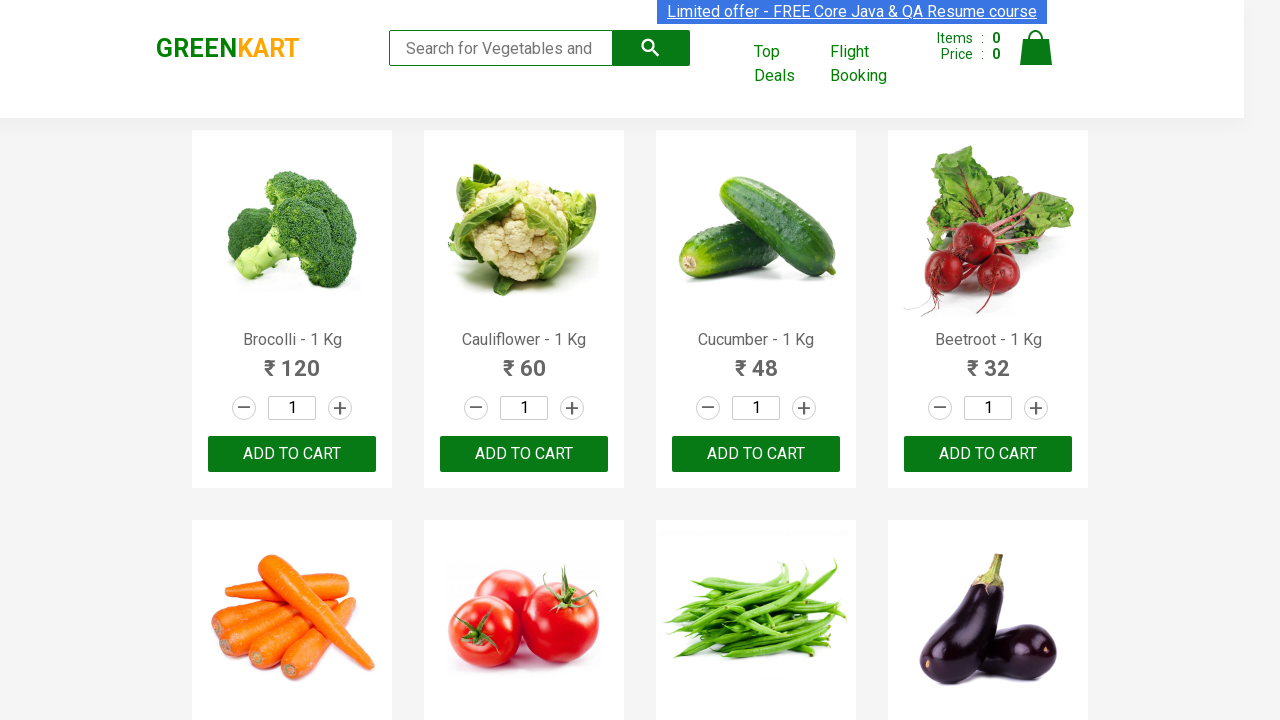

Retrieved text content from product element 2
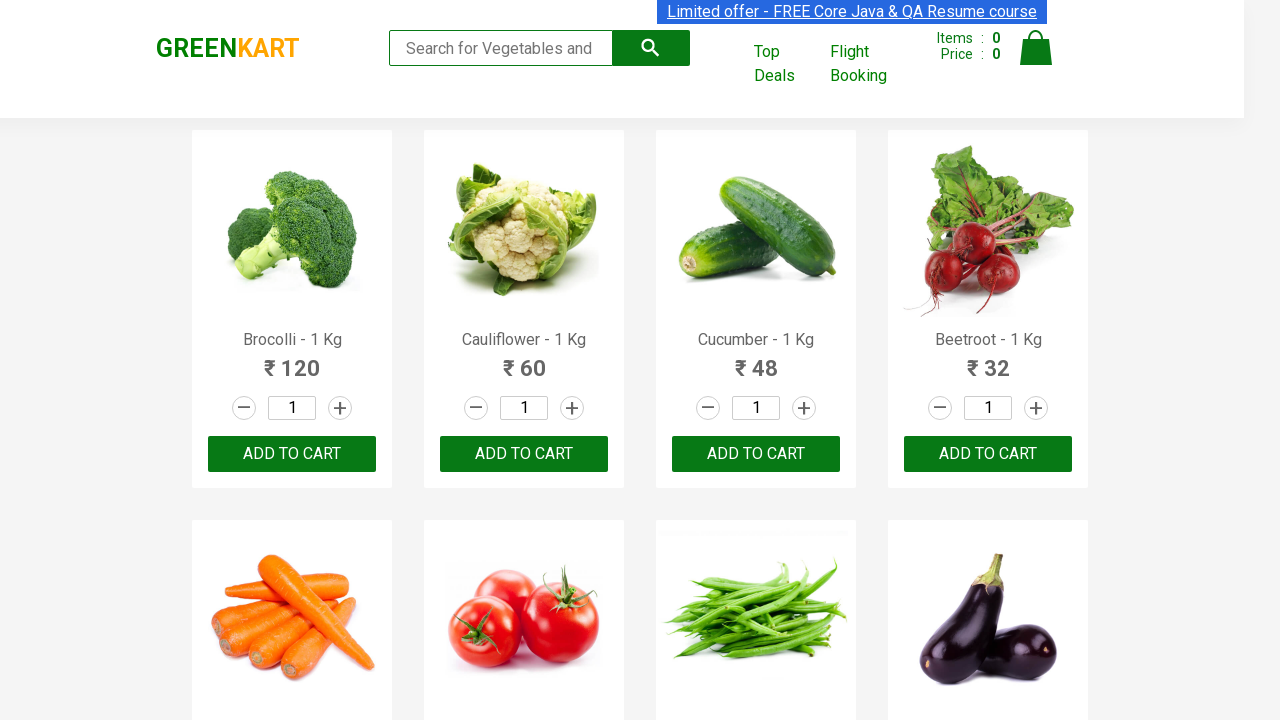

Clicked 'Add to Cart' button for Cucumber at (756, 454) on xpath=//div[@class='product-action']/button >> nth=2
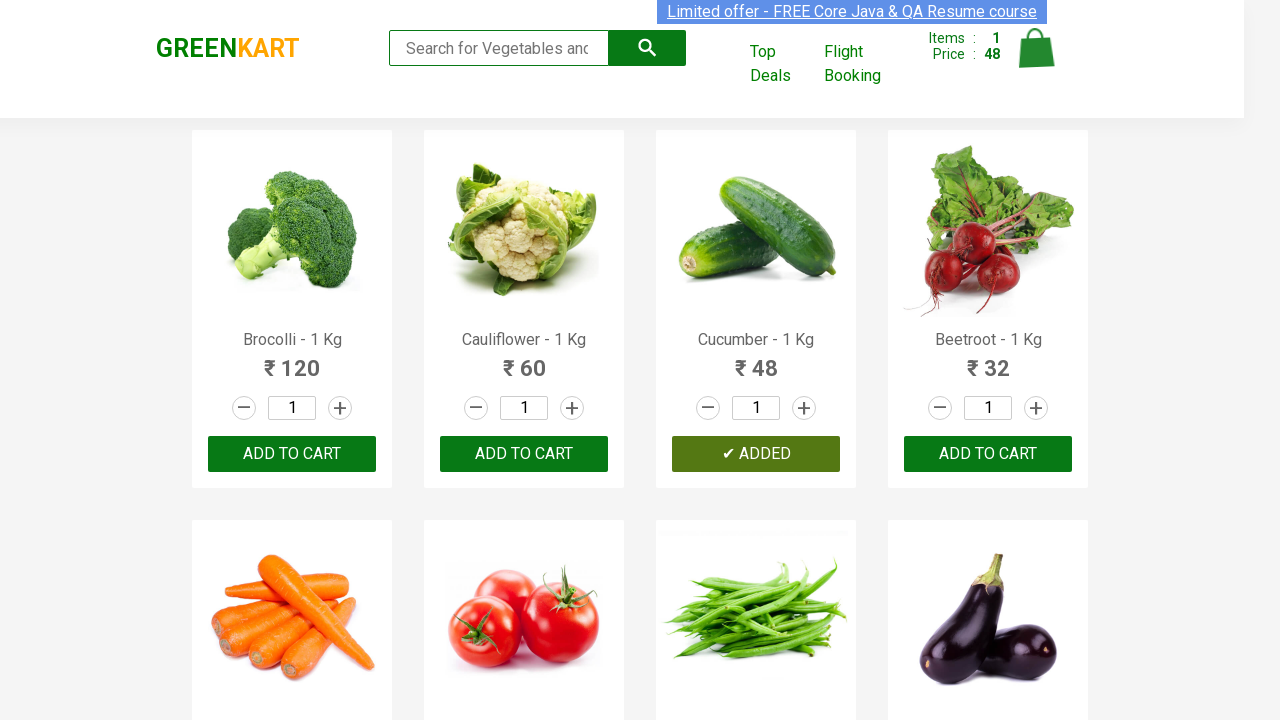

Retrieved text content from product element 3
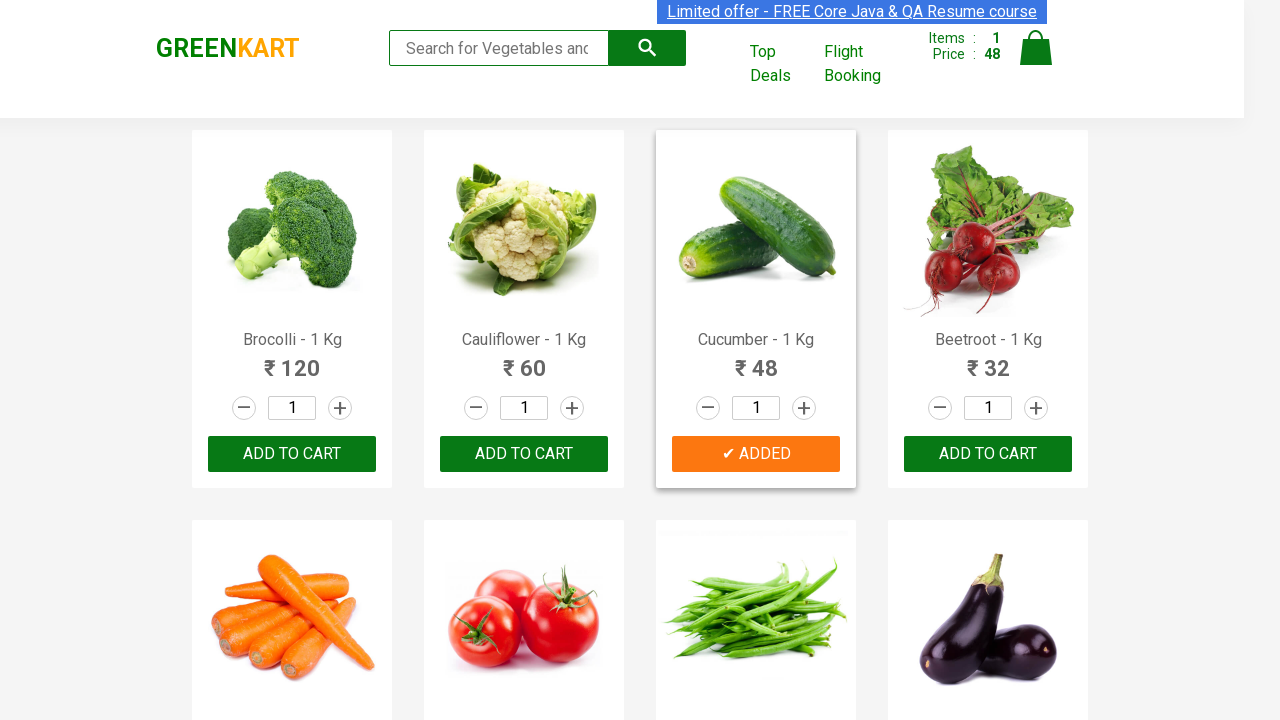

Retrieved text content from product element 4
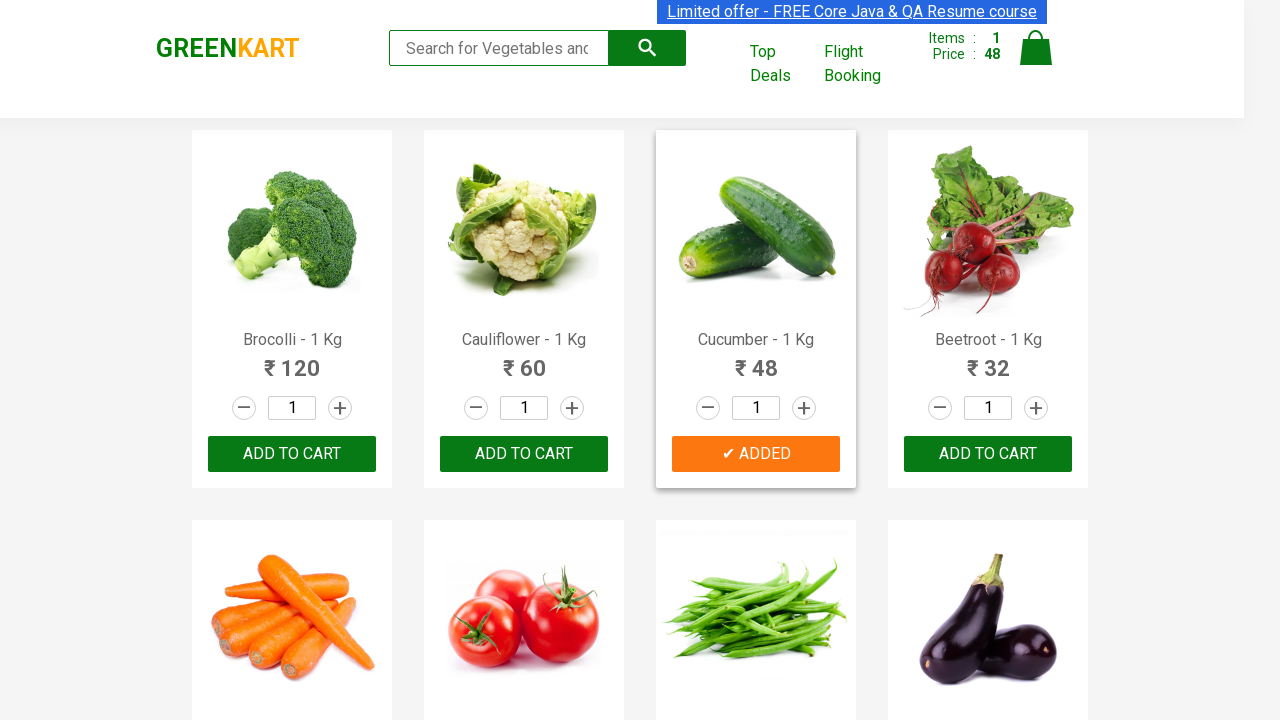

Retrieved text content from product element 5
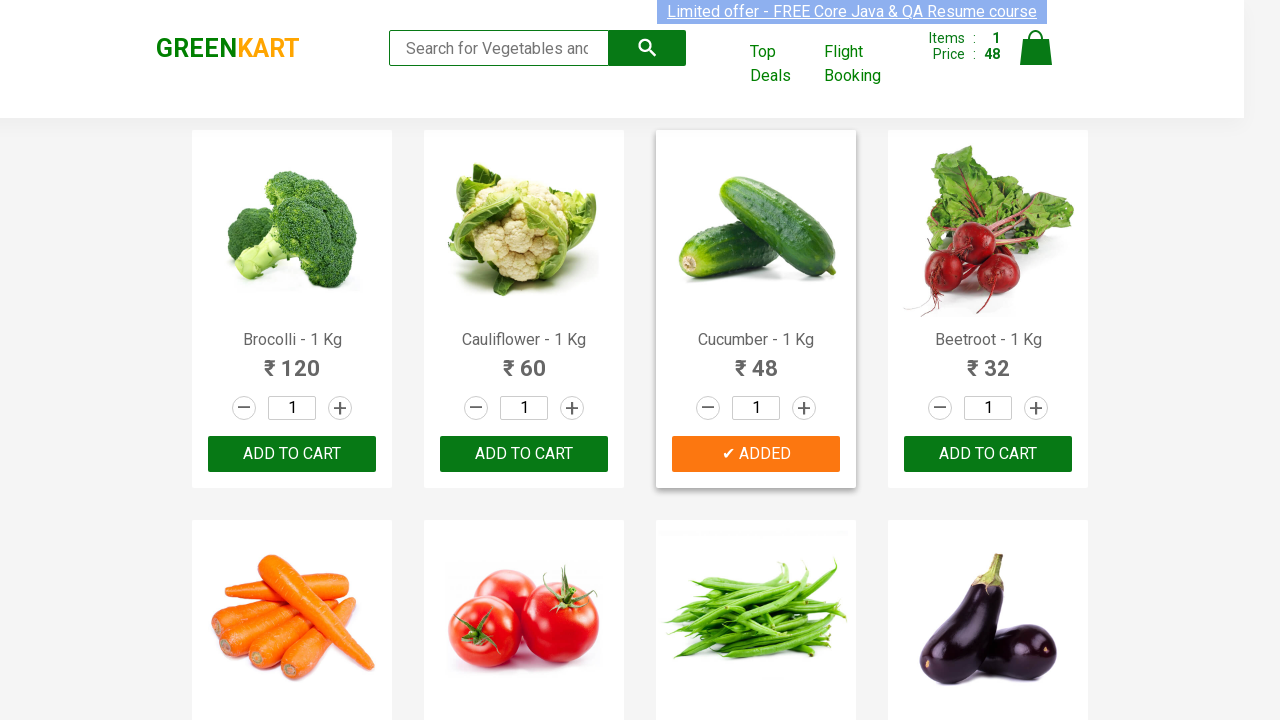

Retrieved text content from product element 6
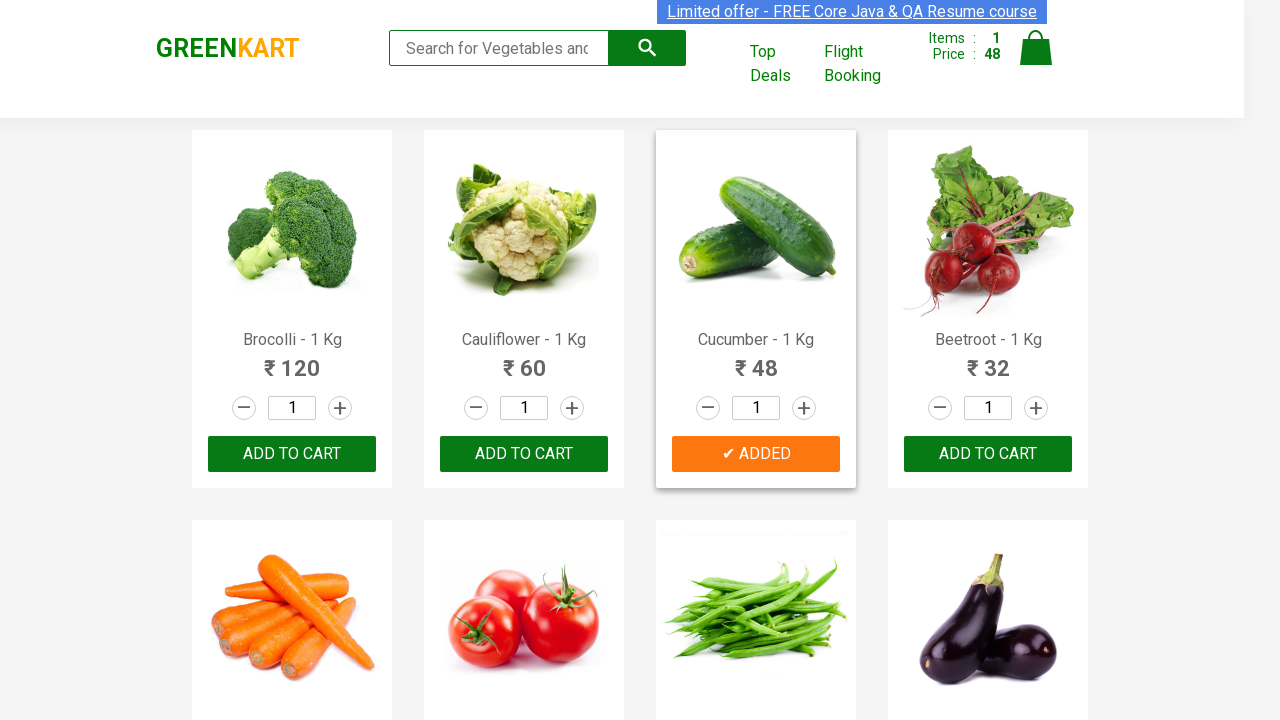

Clicked 'Add to Cart' button for Beans at (756, 360) on xpath=//div[@class='product-action']/button >> nth=6
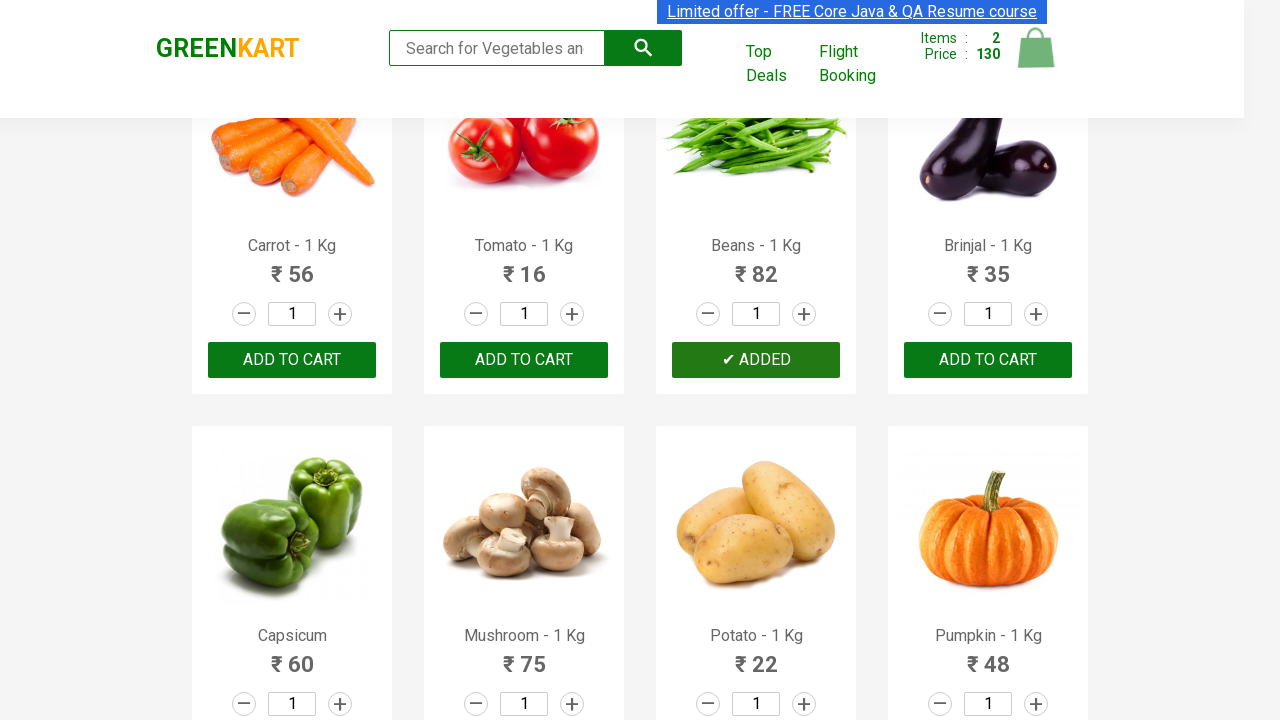

Retrieved text content from product element 7
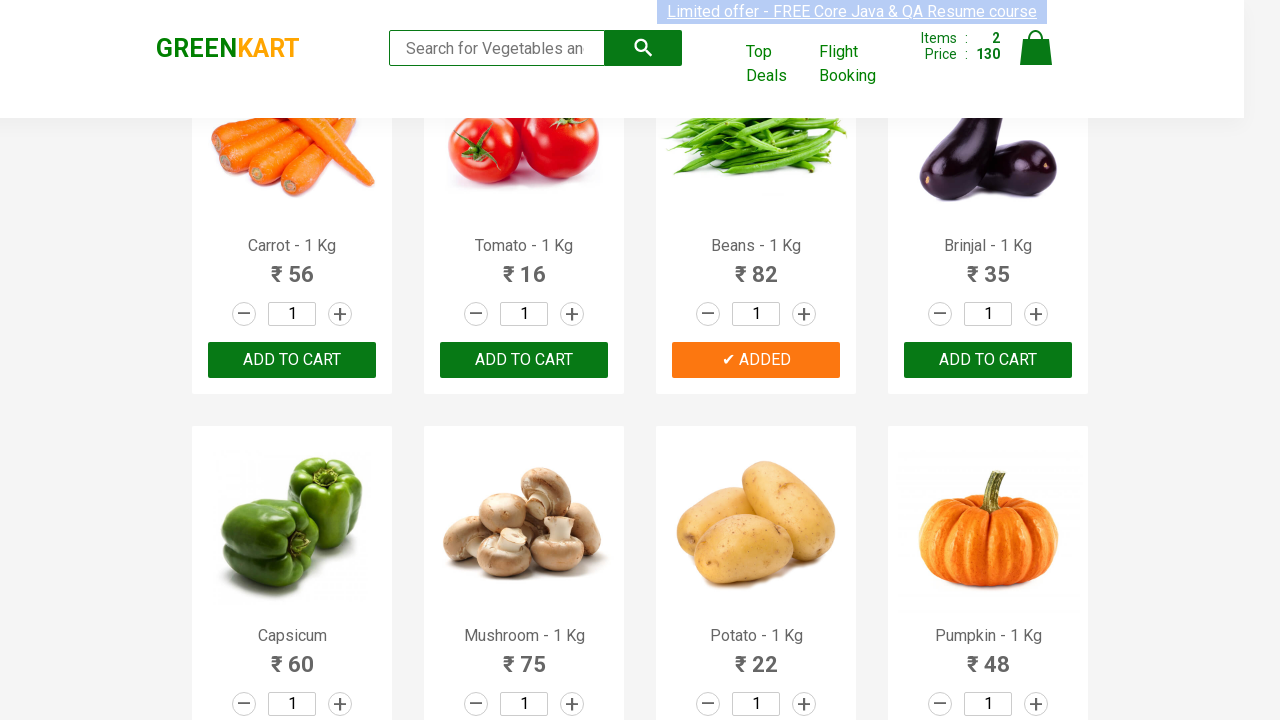

Retrieved text content from product element 8
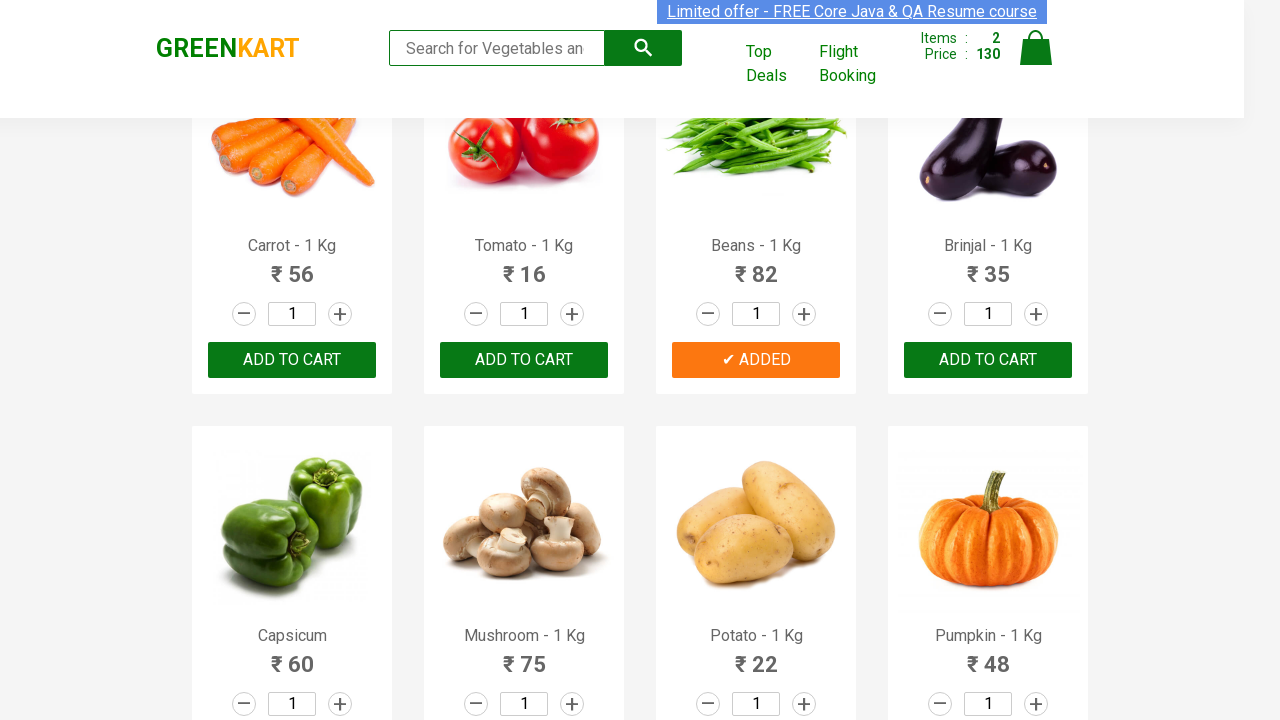

Retrieved text content from product element 9
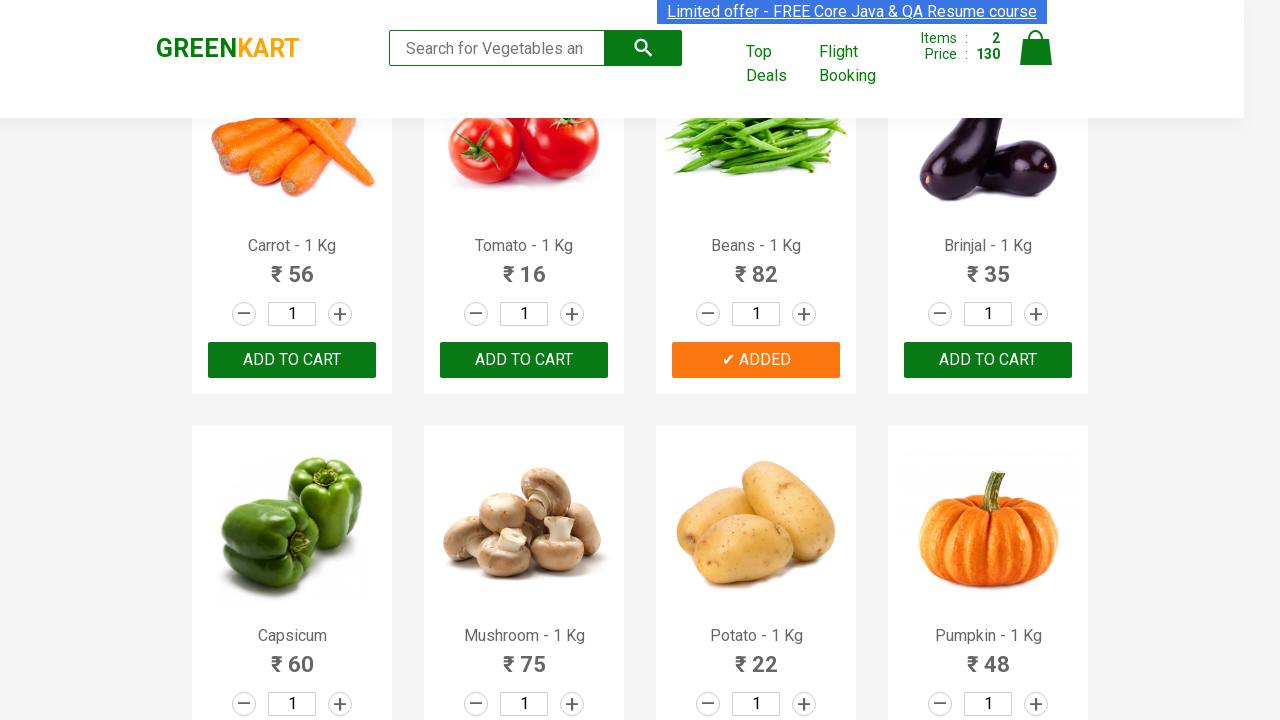

Retrieved text content from product element 10
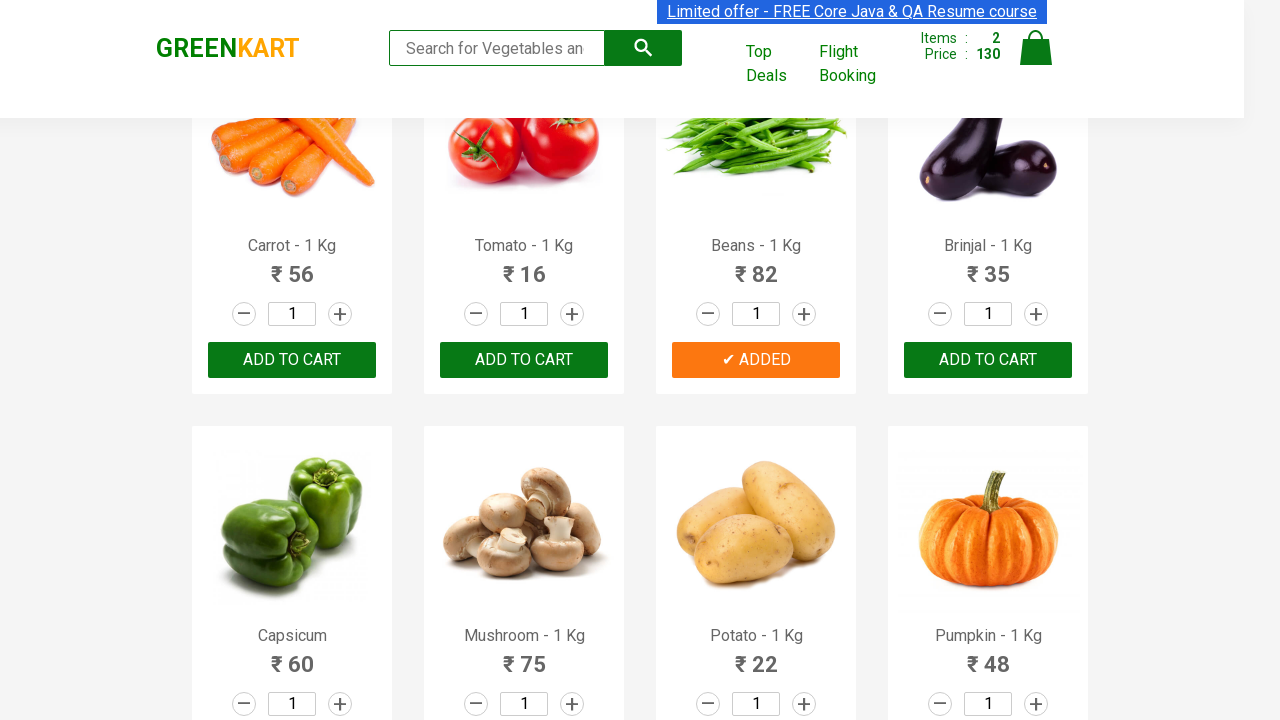

Retrieved text content from product element 11
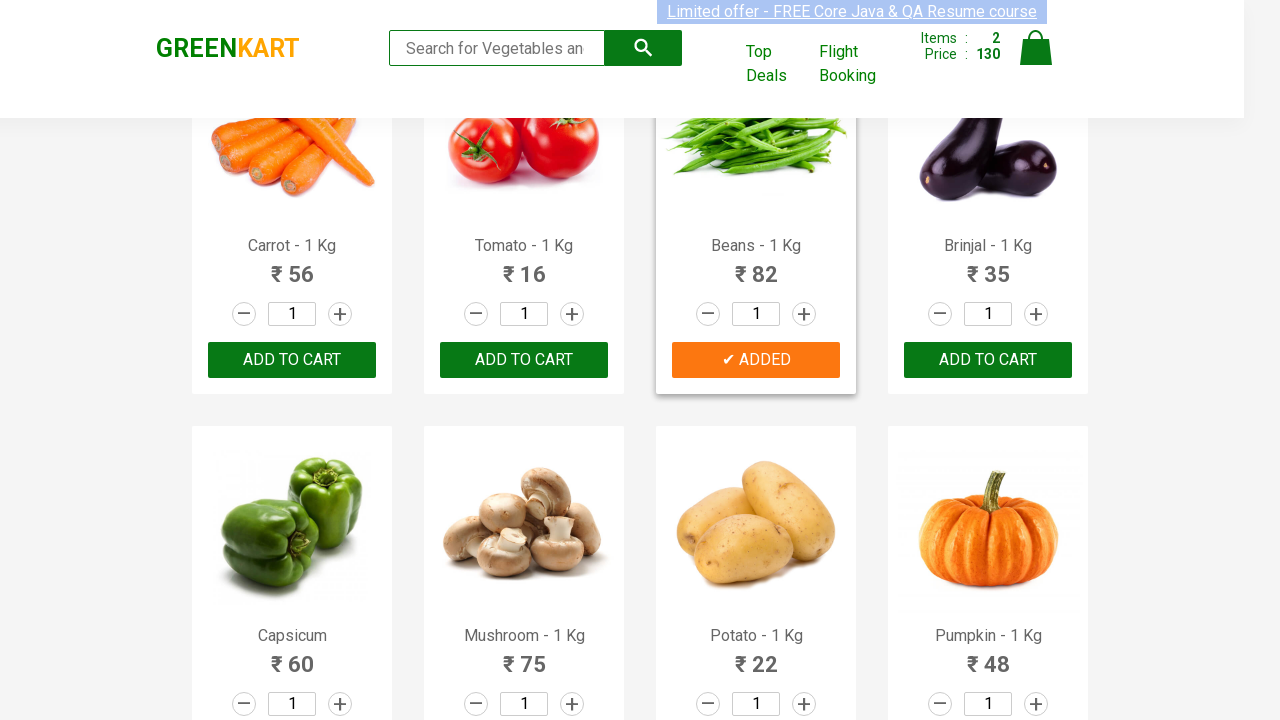

Retrieved text content from product element 12
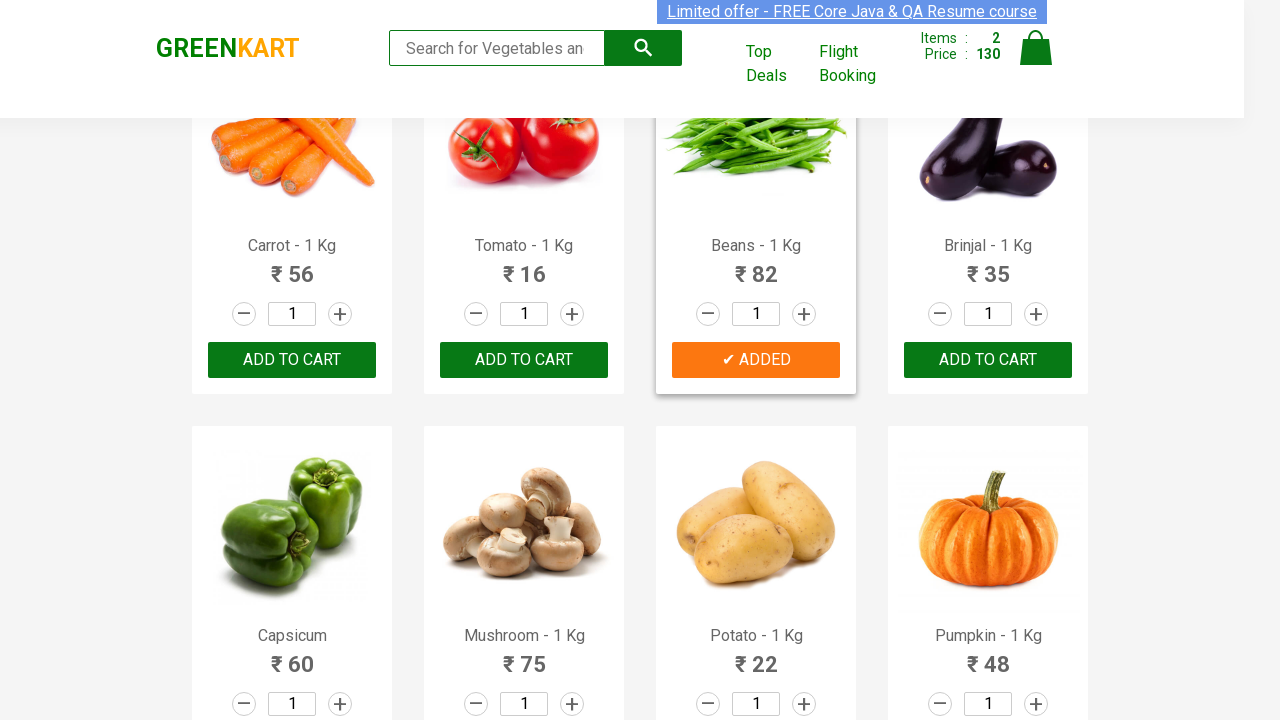

Retrieved text content from product element 13
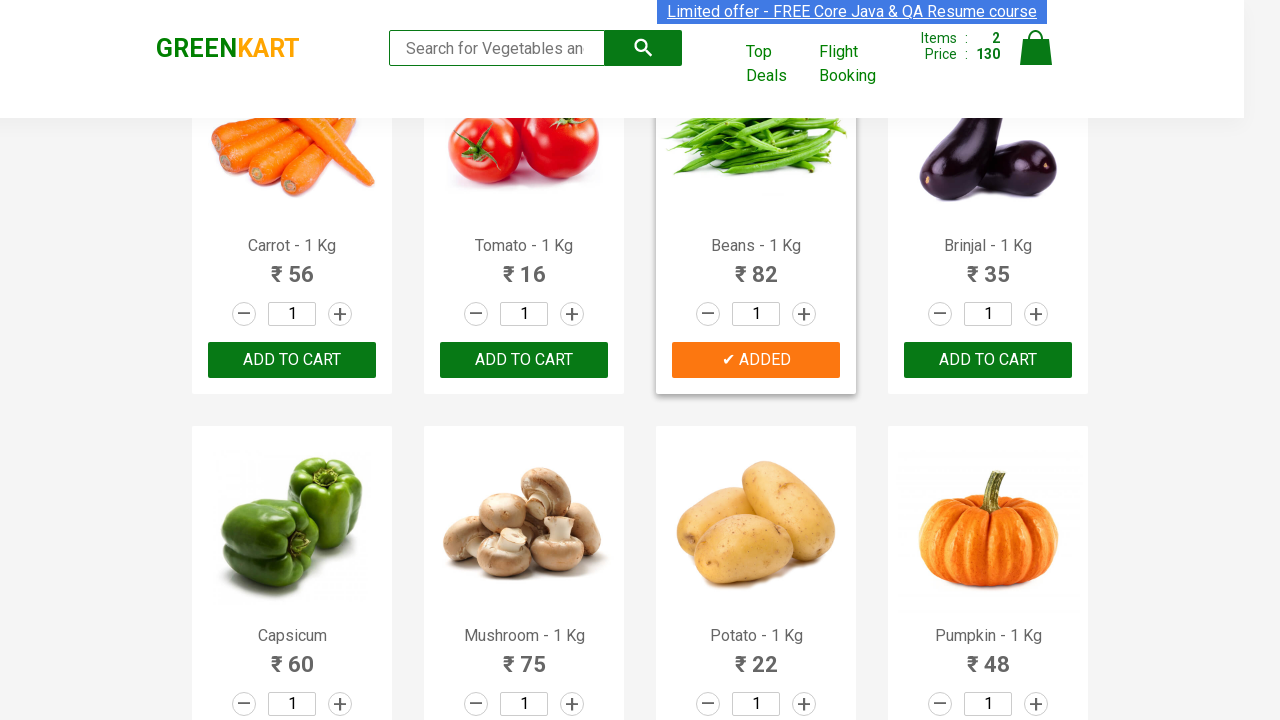

Retrieved text content from product element 14
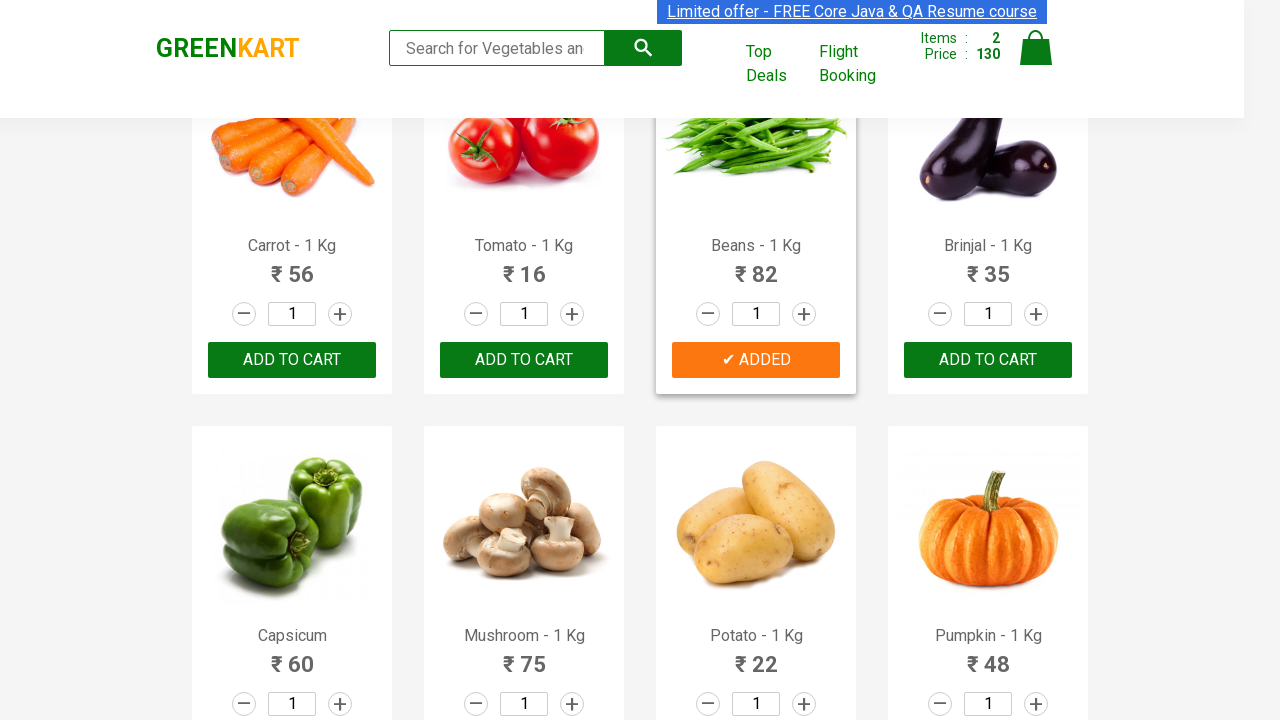

Clicked 'Add to Cart' button for Apple at (756, 360) on xpath=//div[@class='product-action']/button >> nth=14
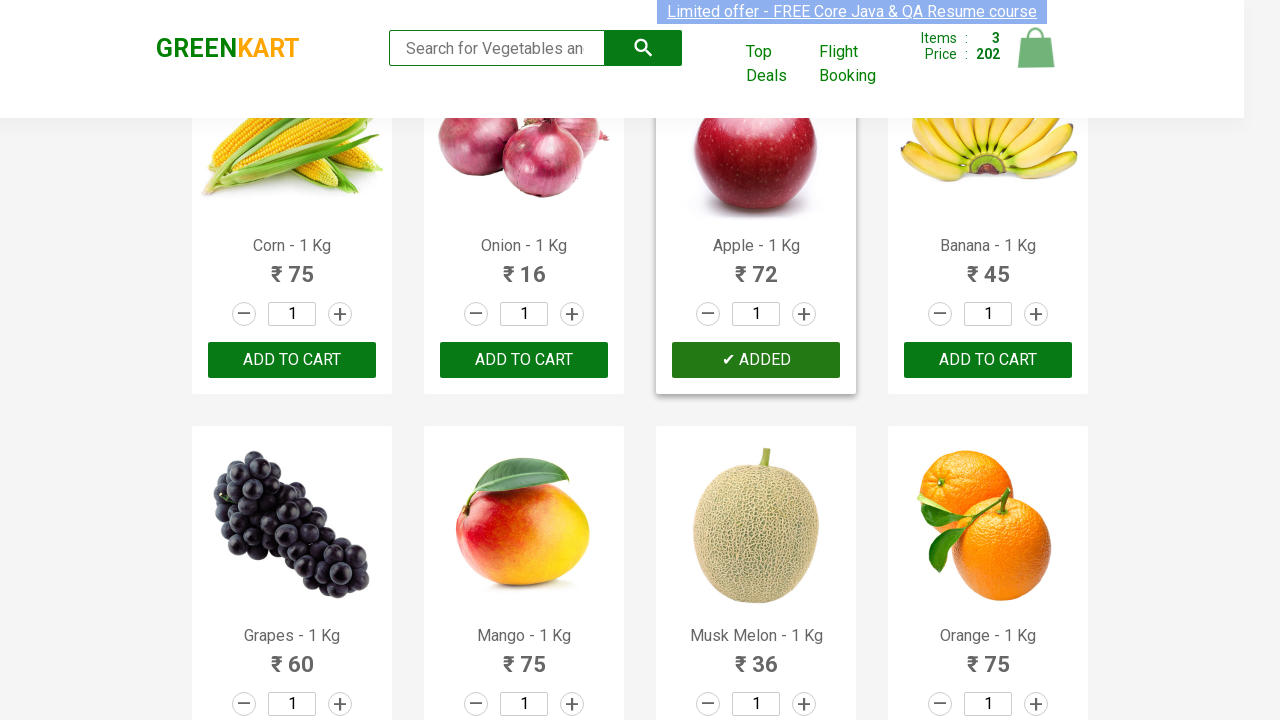

Retrieved text content from product element 15
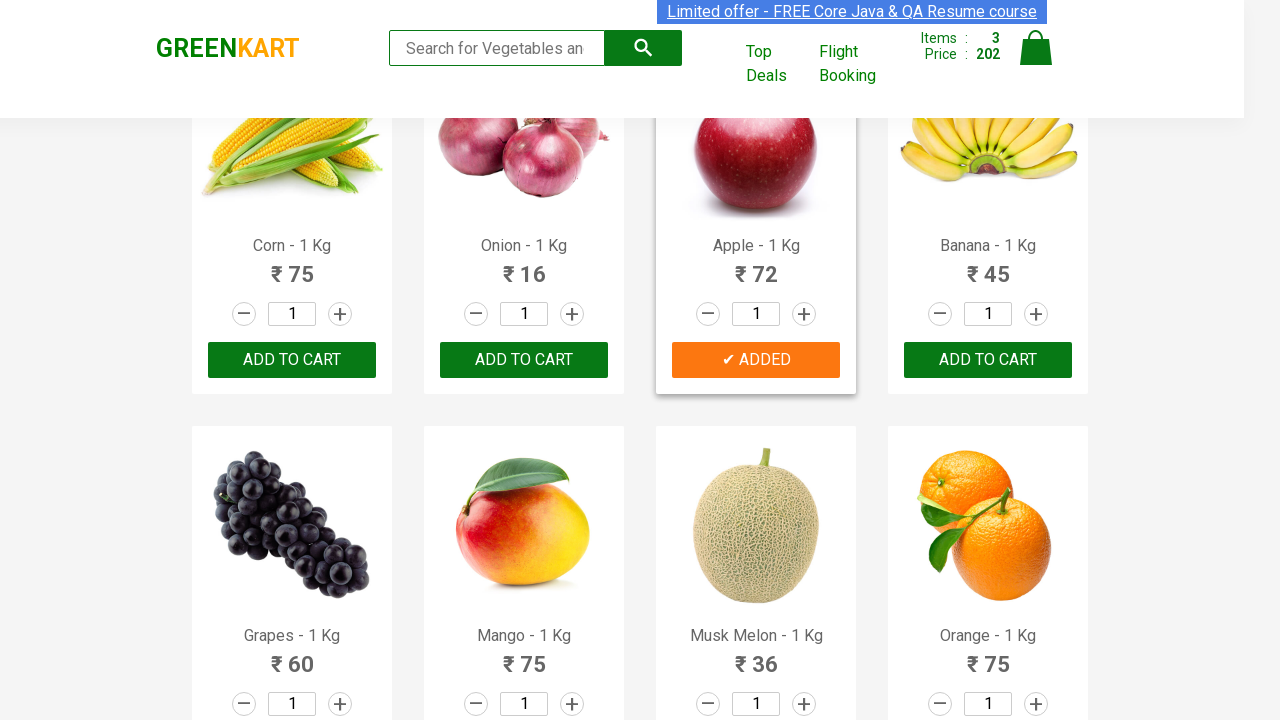

Retrieved text content from product element 16
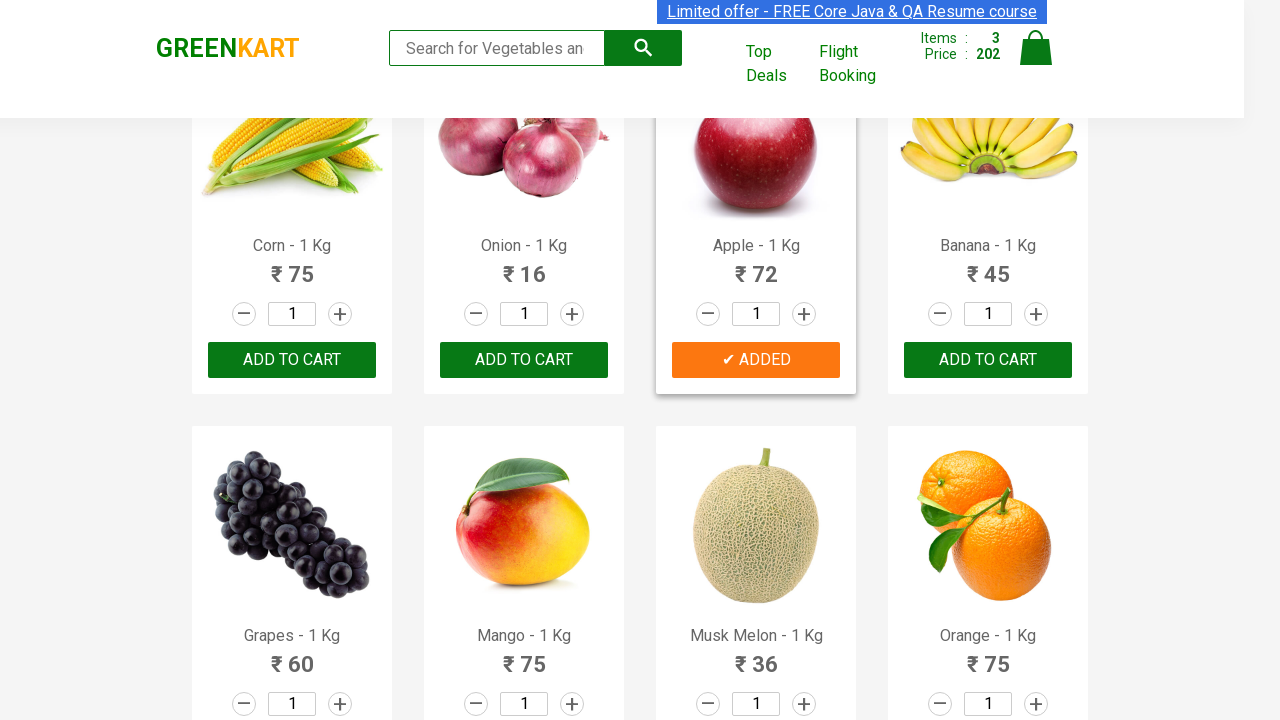

Retrieved text content from product element 17
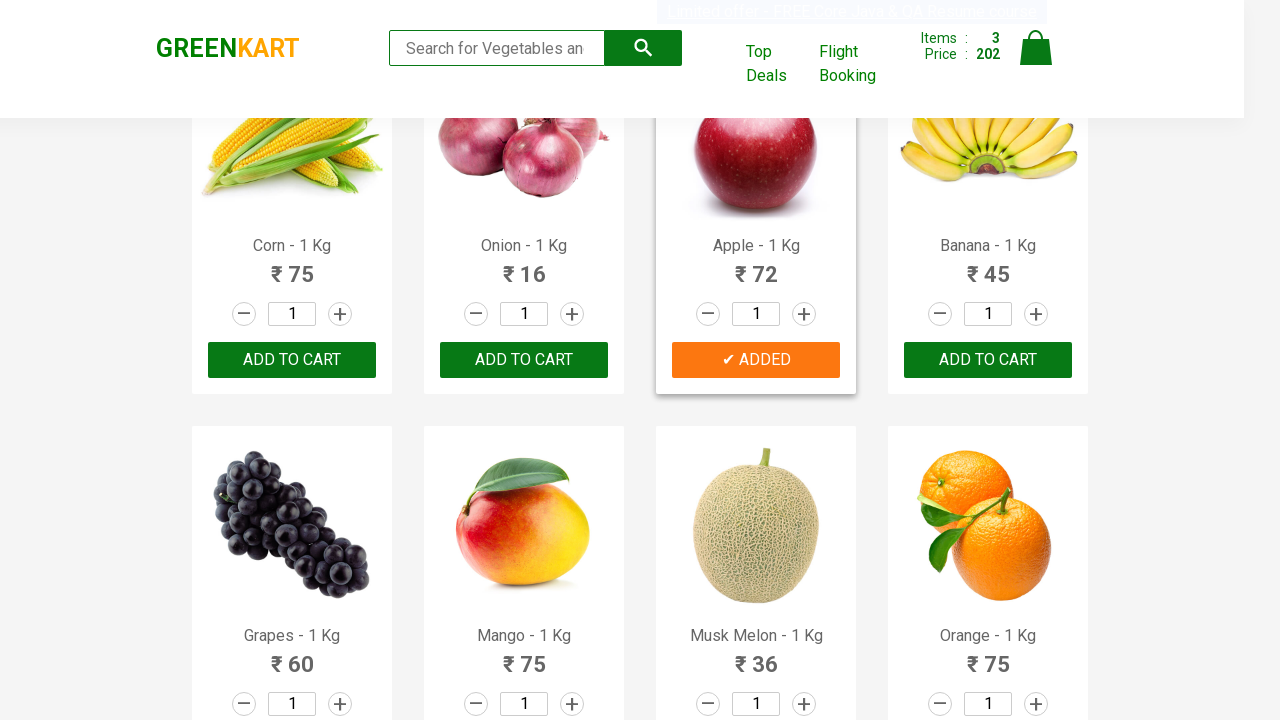

Clicked 'Add to Cart' button for Mango at (524, 360) on xpath=//div[@class='product-action']/button >> nth=17
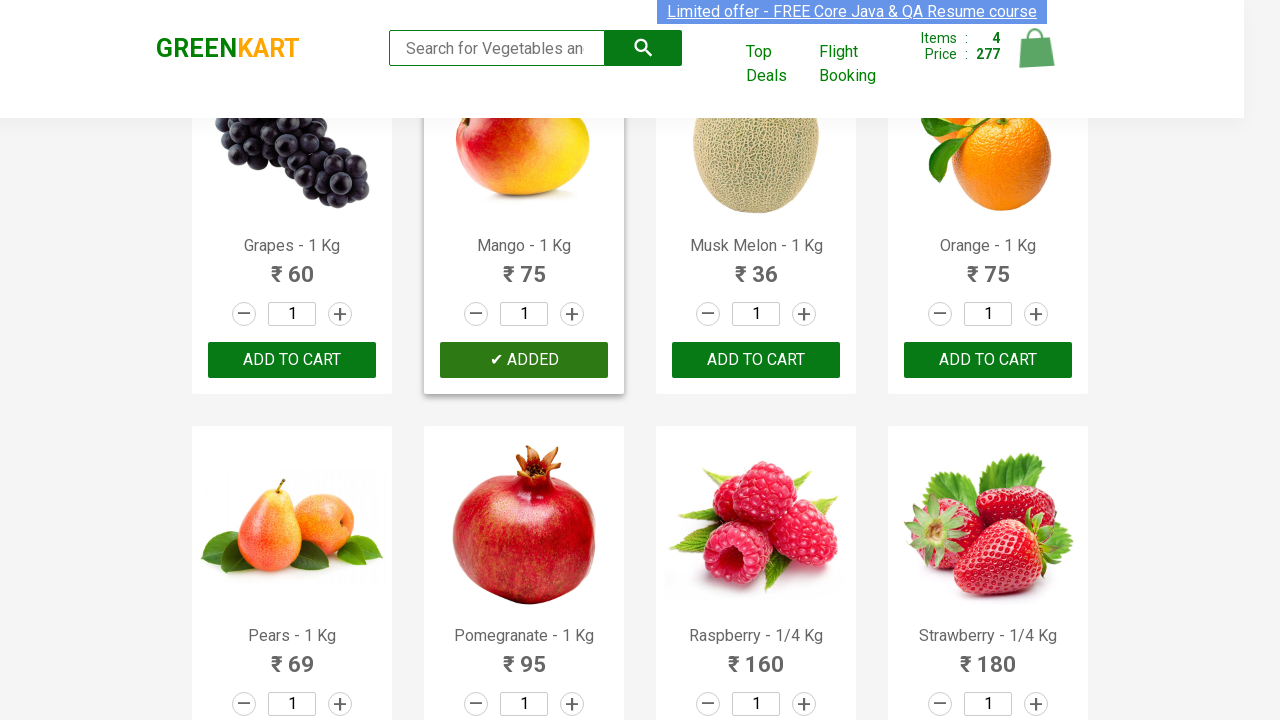

Clicked cart icon to view shopping cart at (1036, 48) on xpath=//a[@class='cart-icon']/img
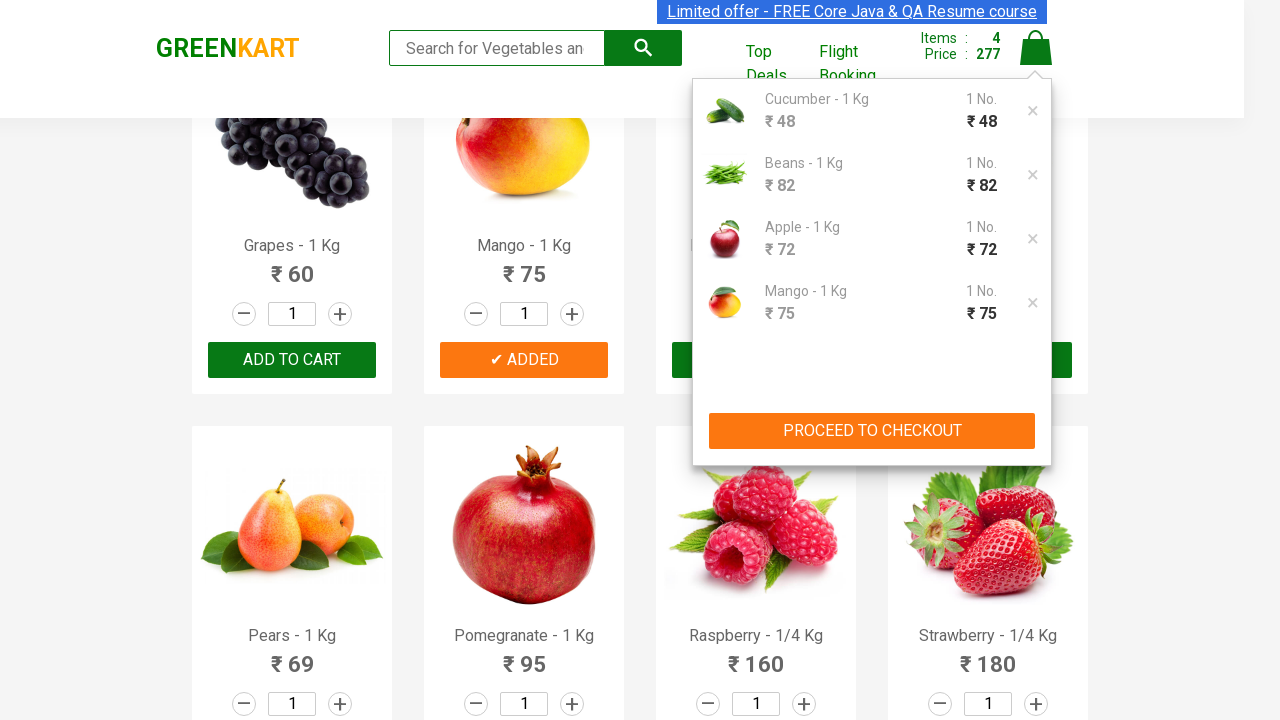

Clicked 'PROCEED TO CHECKOUT' button at (872, 431) on xpath=//div[@class='action-block']/button[contains(text(),'PROCEED TO CHECKOUT')
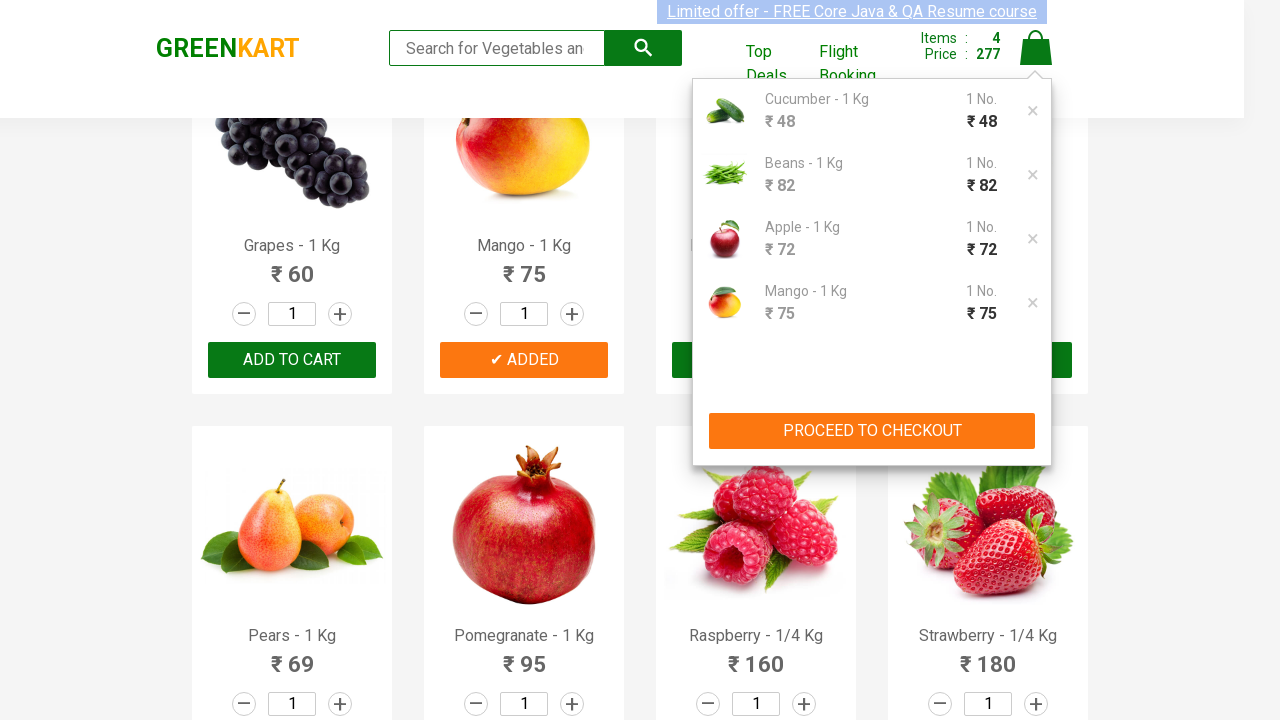

Filled promo code input field with 'rahulshettyacademy' on //input[@class='promoCode']
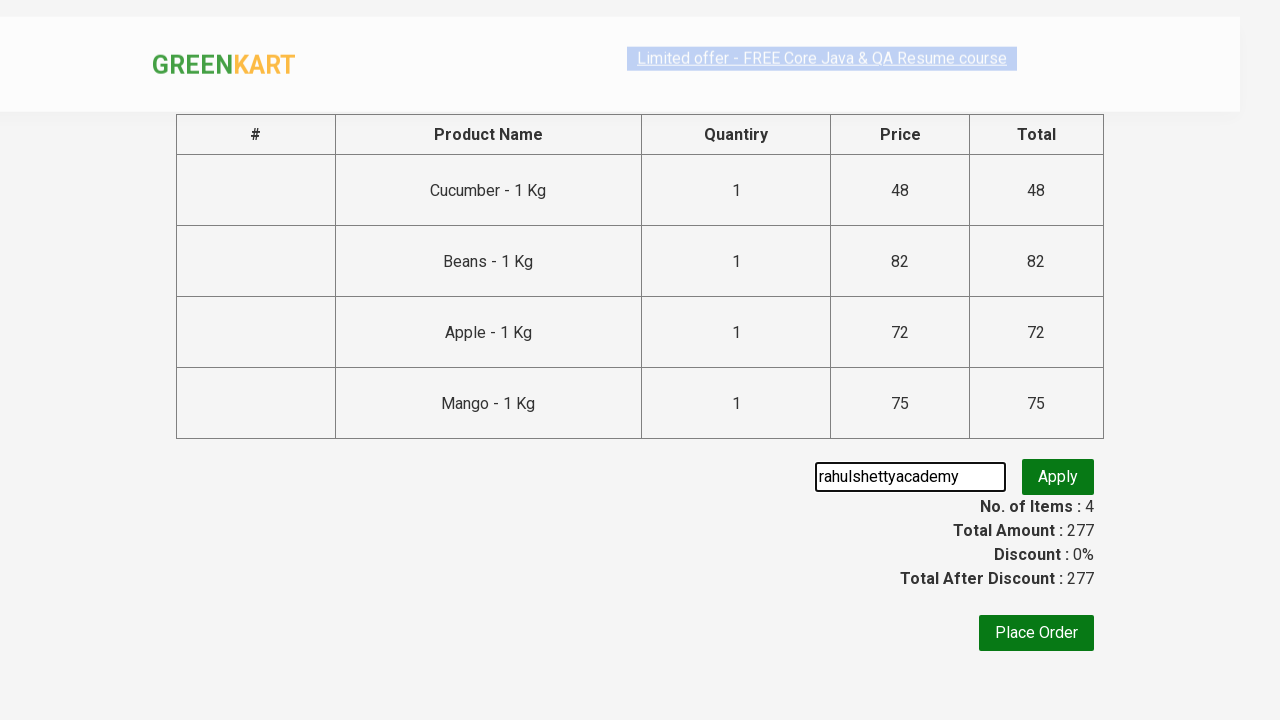

Clicked promo code apply button at (1058, 477) on xpath=//button[@class='promoBtn']
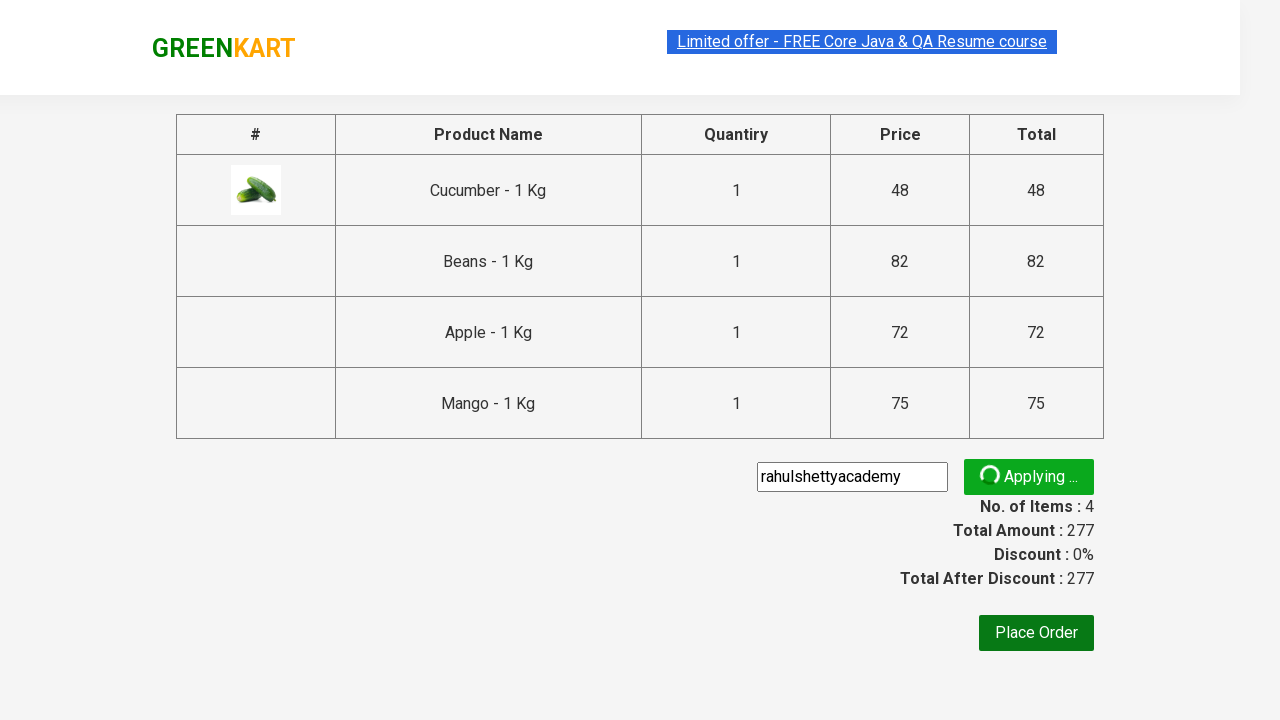

Promo code confirmation message appeared
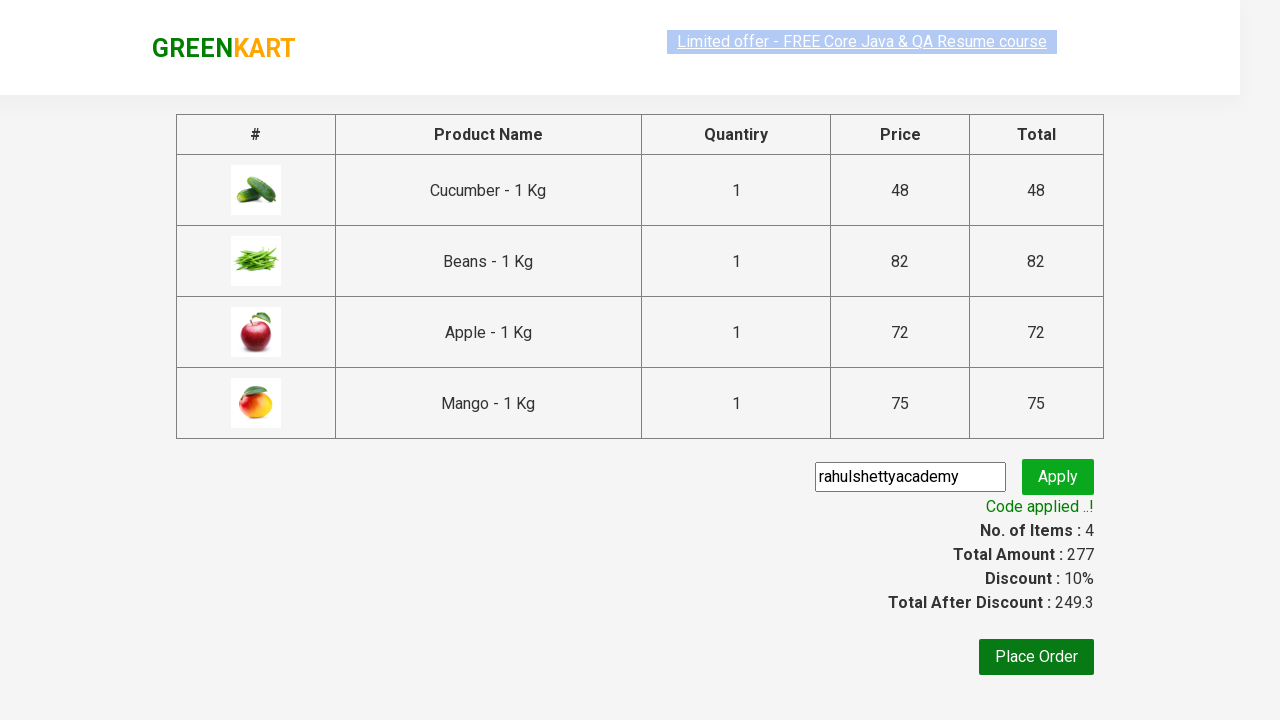

Navigated to dynamic loading test page
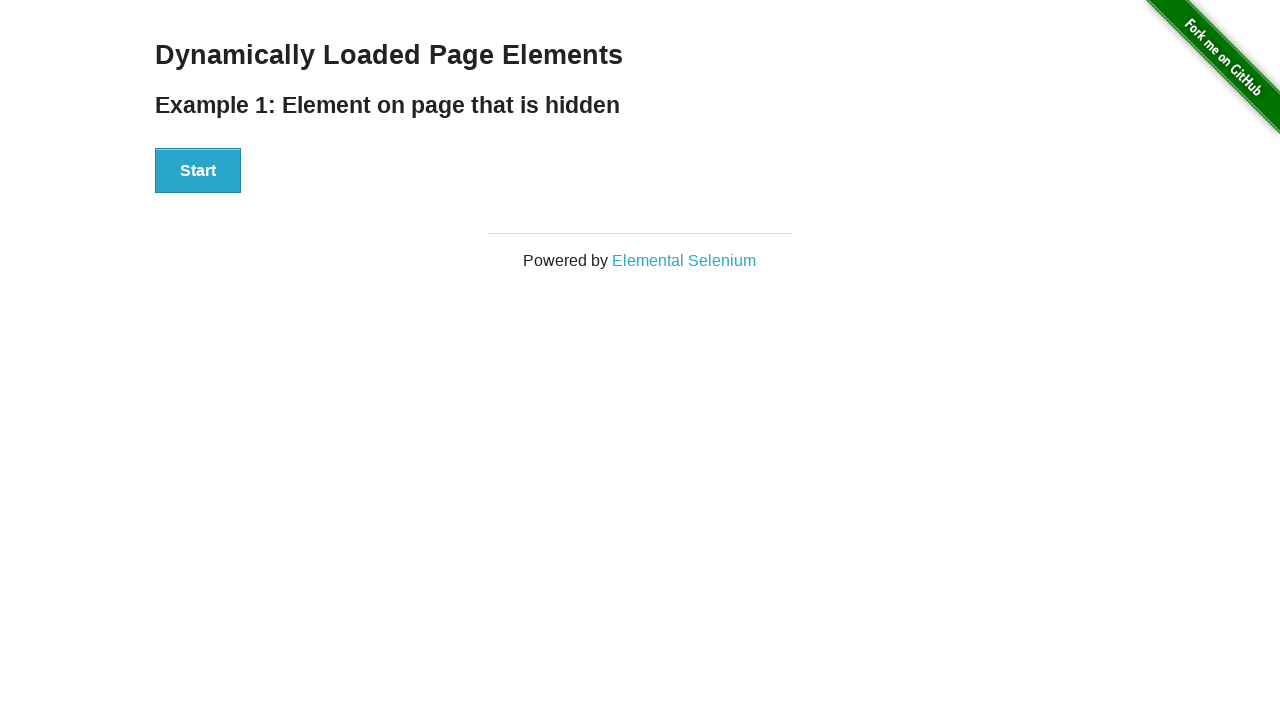

Clicked start button to begin dynamic loading test at (198, 171) on [id='start'] button
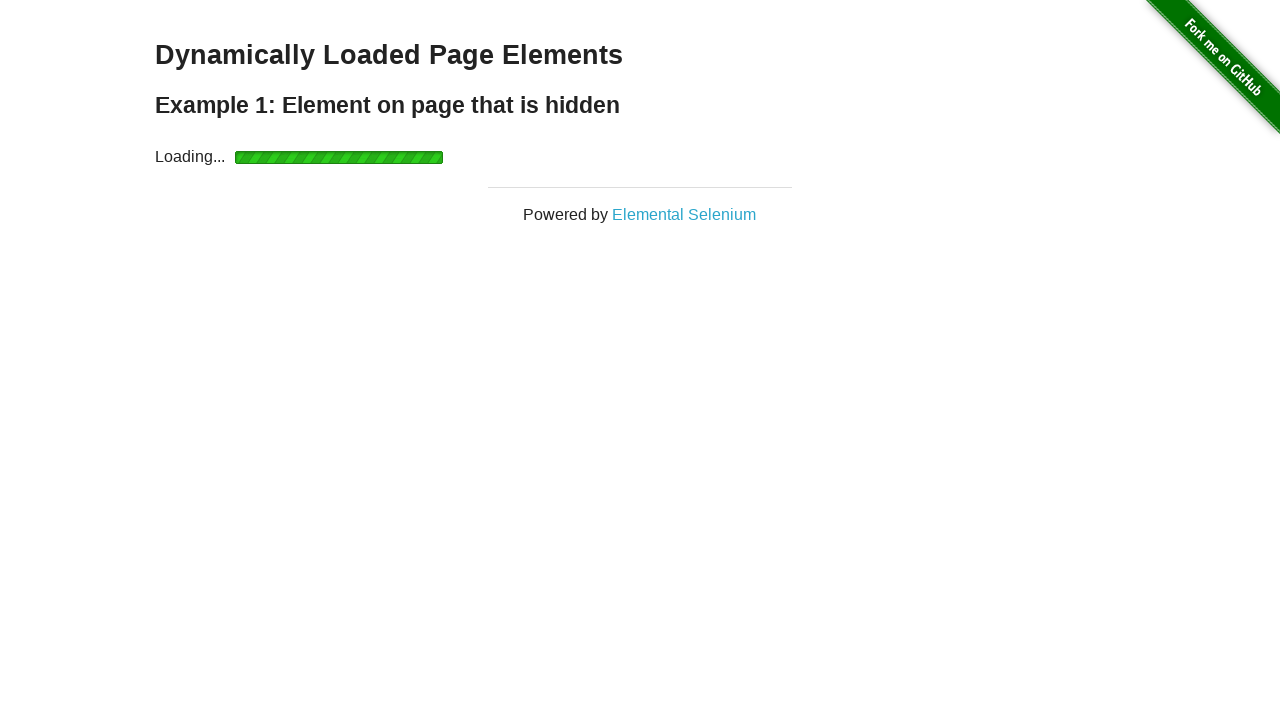

Finish element appeared after dynamic loading completed
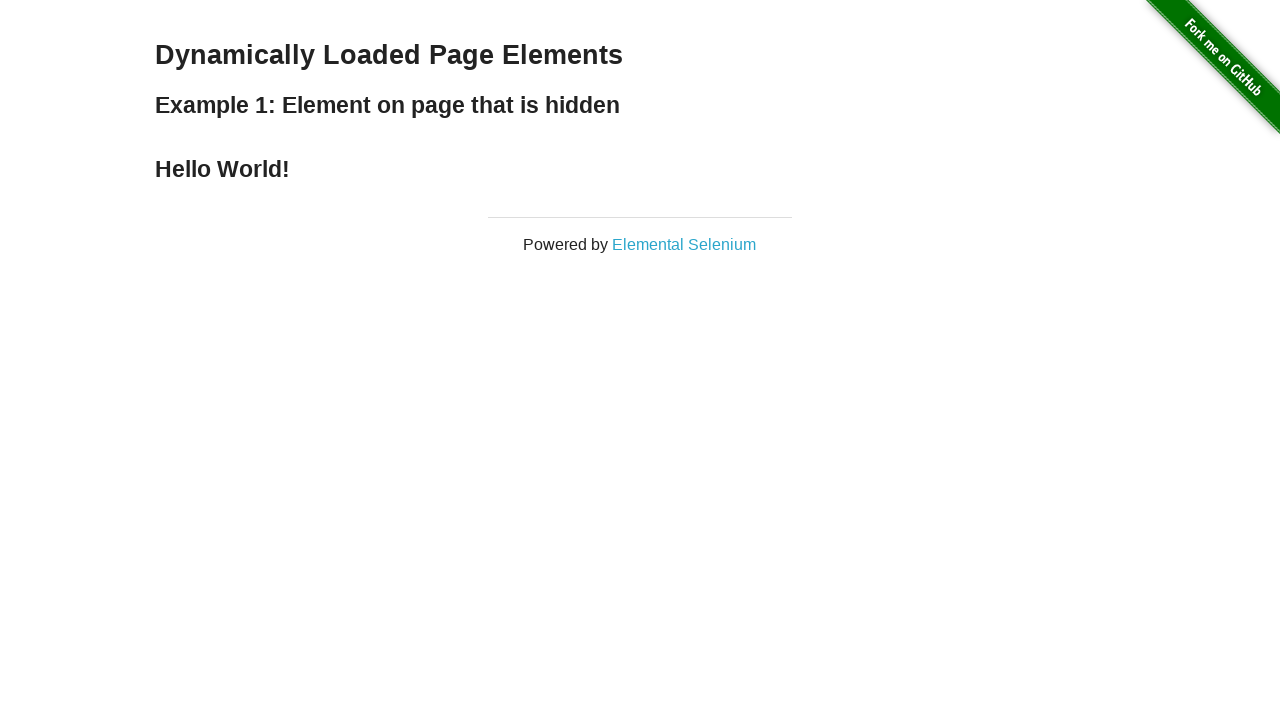

Verified finish heading is displayed and visible
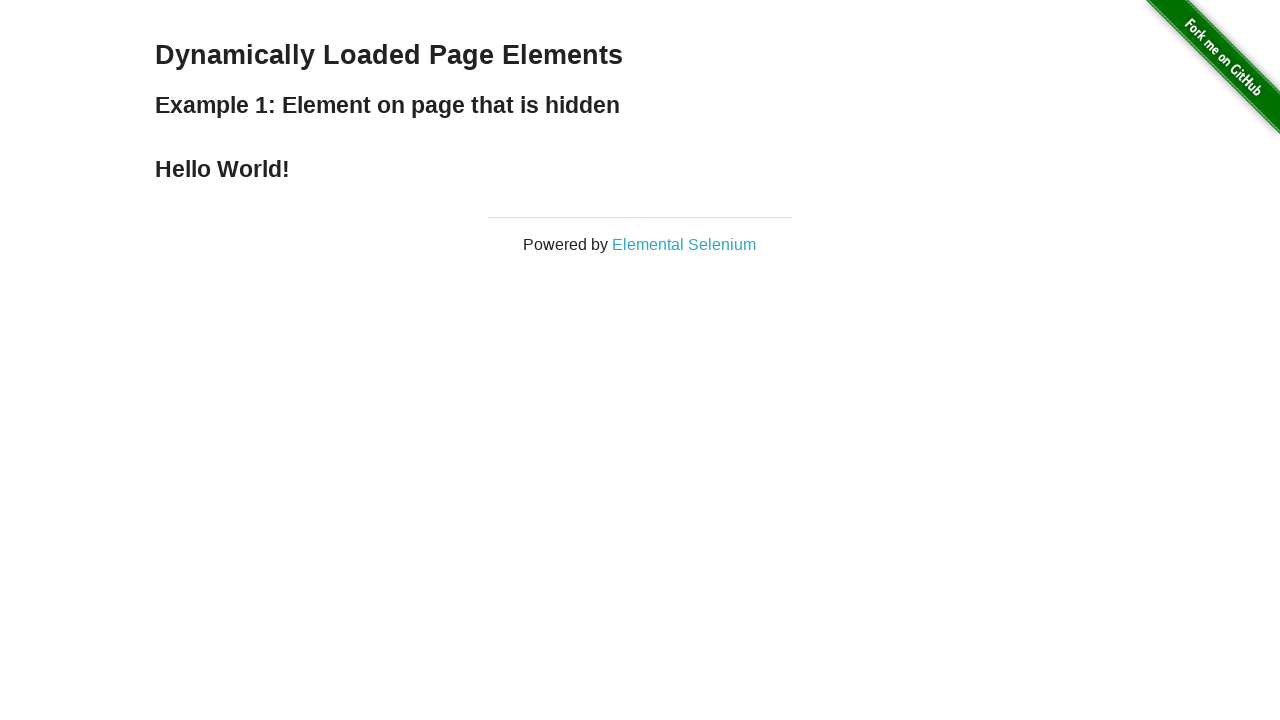

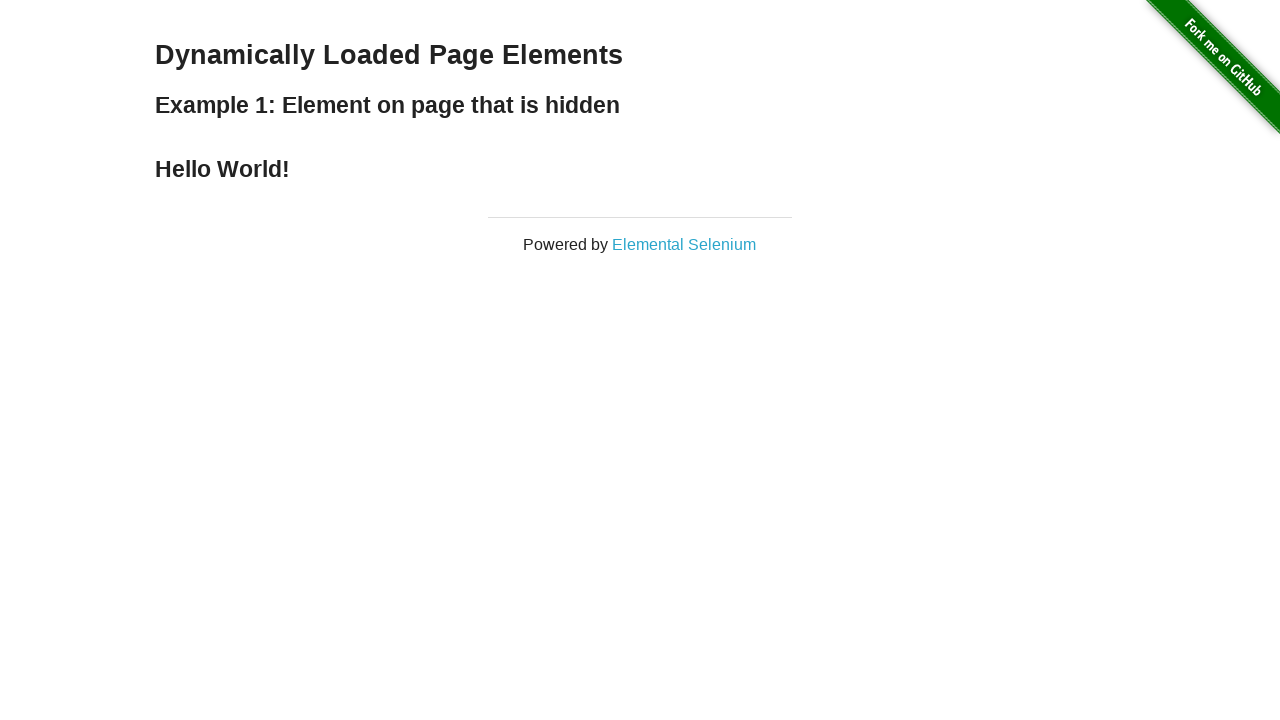